Tests iframe interaction by switching to an iframe, clicking a button inside it, then switching back to the main page and clicking a menu button

Starting URL: https://www.w3schools.com/js/tryit.asp?filename=tryjs_myfirst

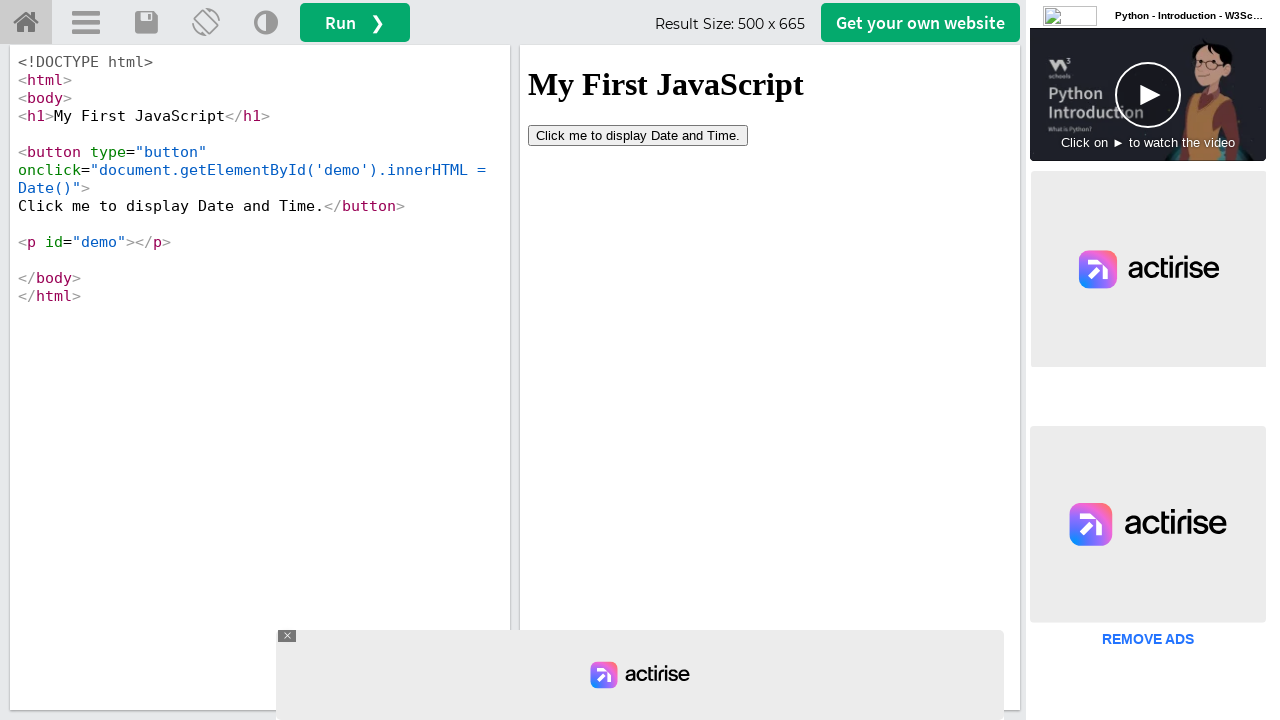

Located iframe with id 'iframeResult'
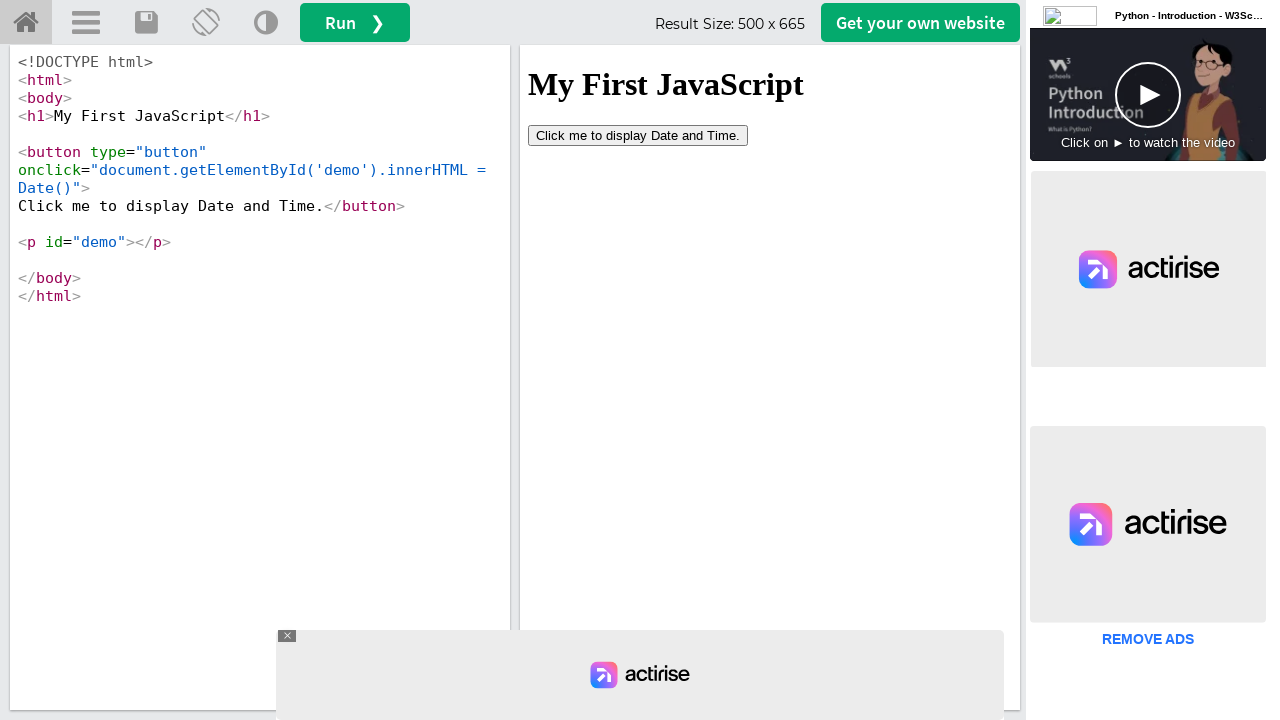

Clicked button inside iframe at (638, 135) on #iframeResult >> internal:control=enter-frame >> xpath=/html/body/button
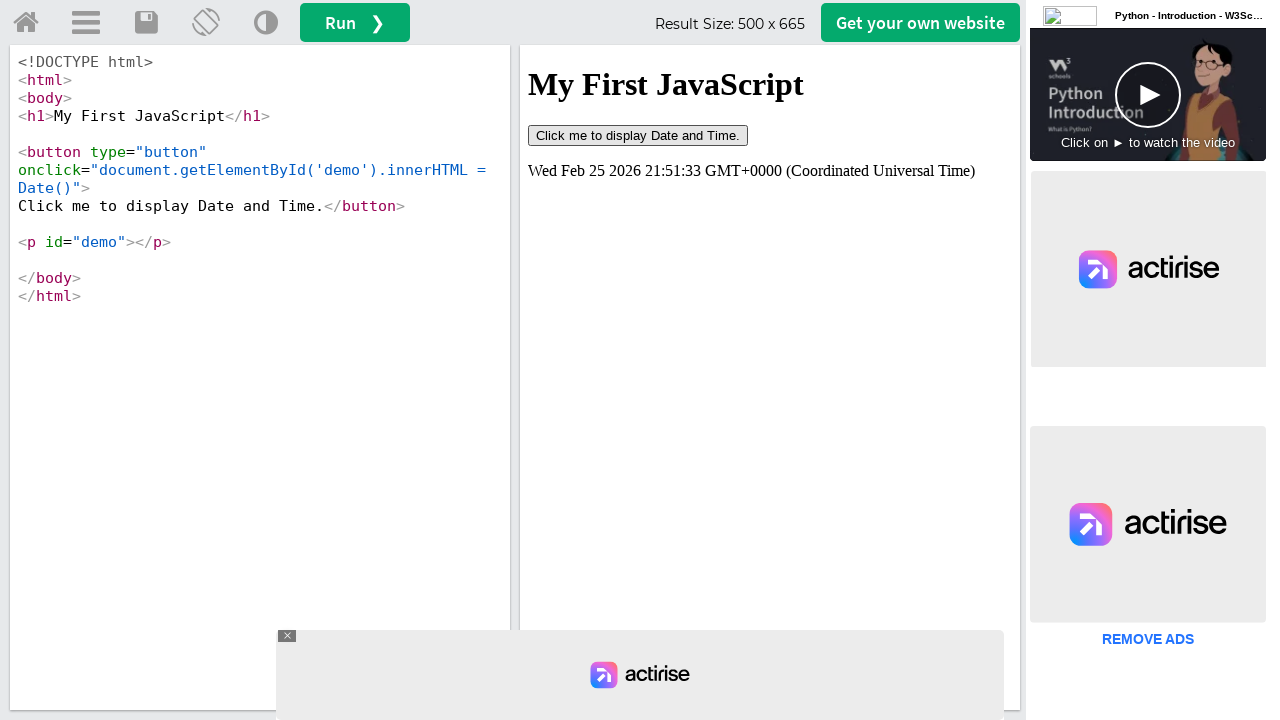

Switched back to main page and clicked menu button at (86, 23) on #menuButton
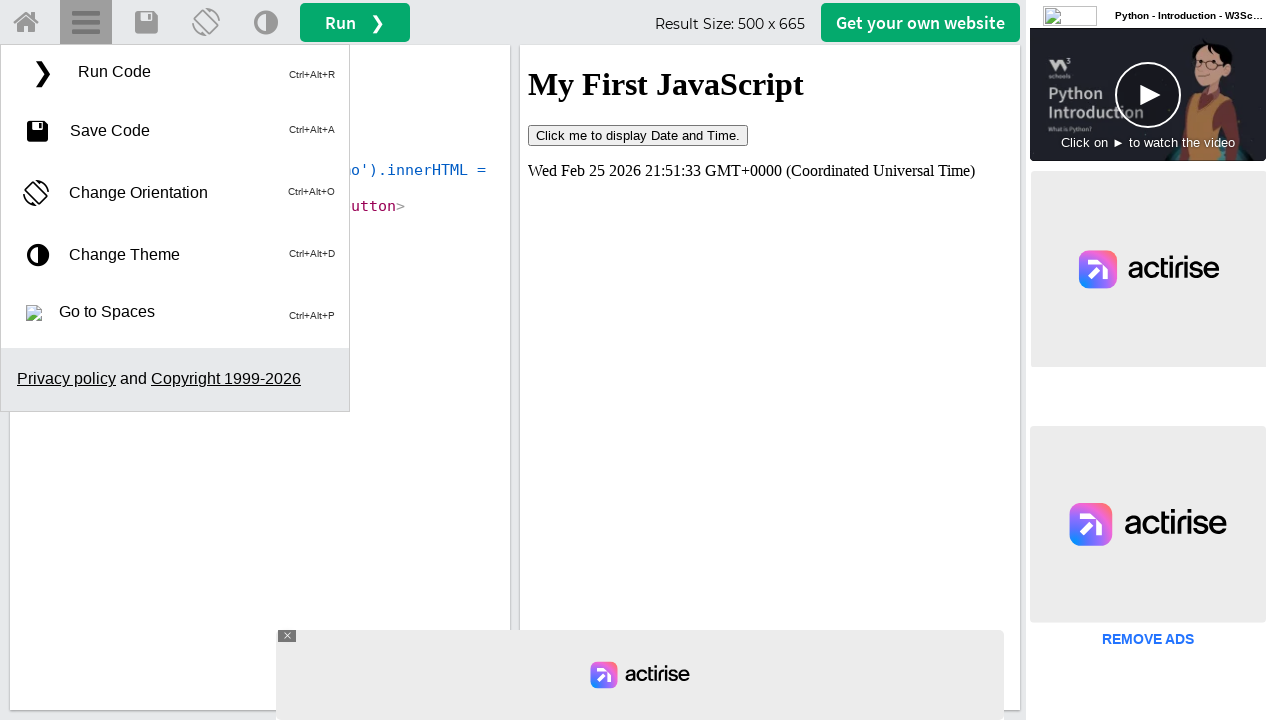

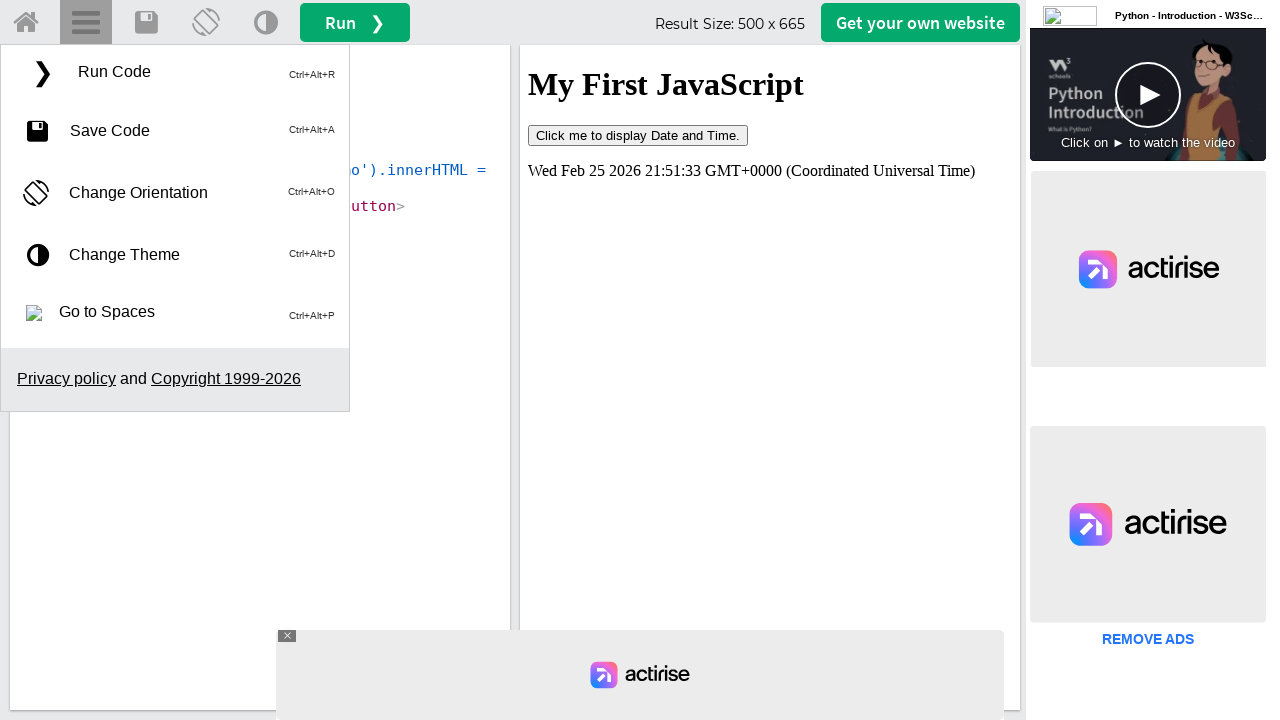